Tests GitHub search functionality by entering a search query for "playwright", submitting the search, and then exploring the search results including clicking on a repository link and counting elements with specific selectors.

Starting URL: https://github.com/search

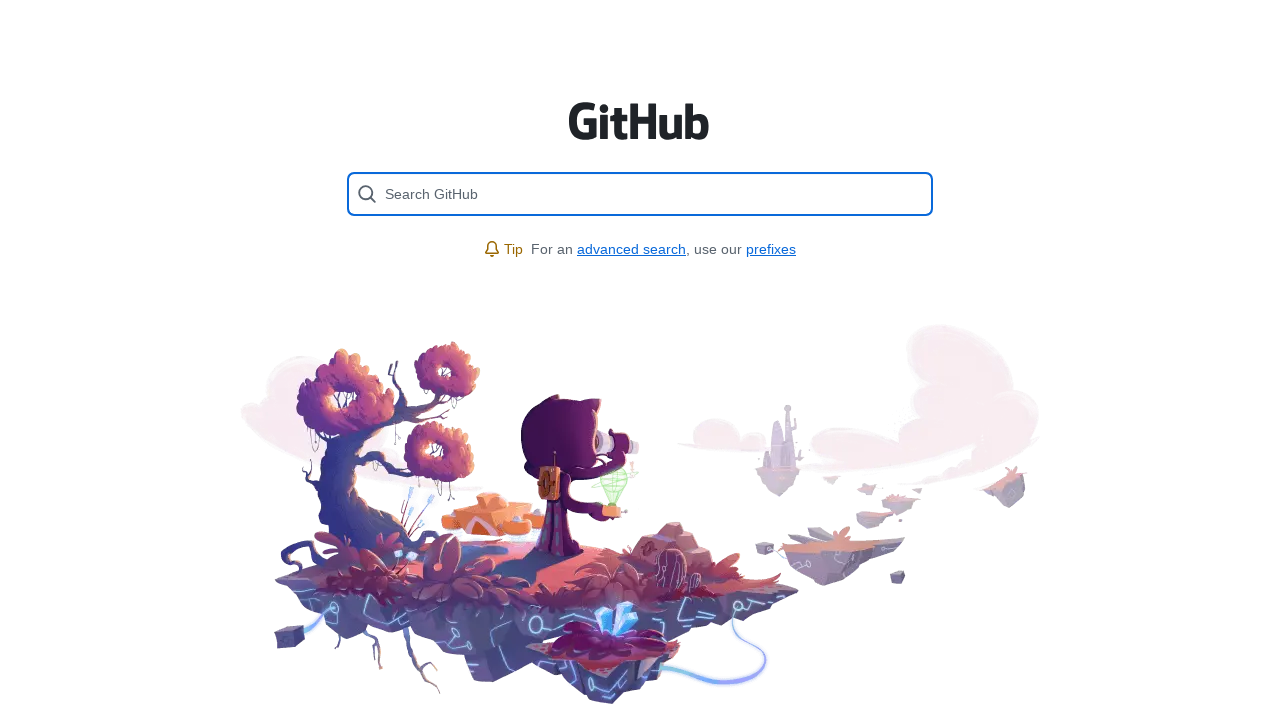

Filled search input with 'playwright' using chained selector on main >> input[type="text"]
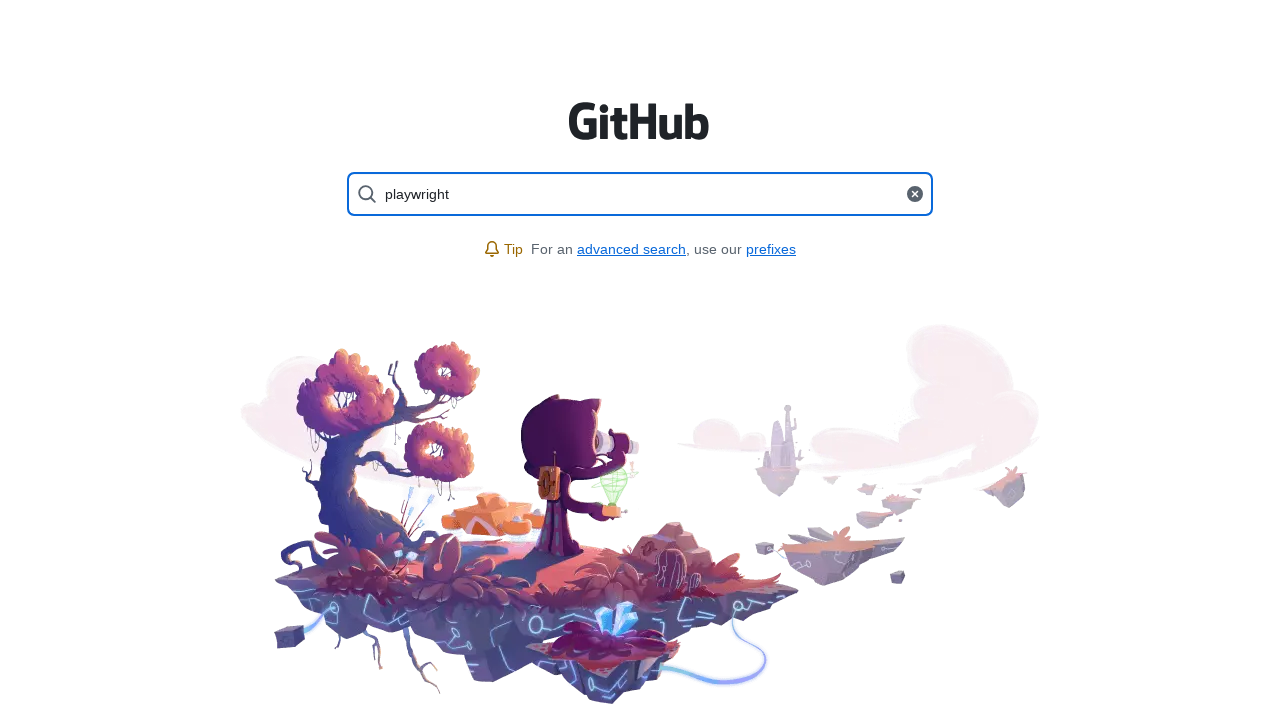

Pressed Enter to submit search query on internal:role=textbox[name="Search GitHub"i]
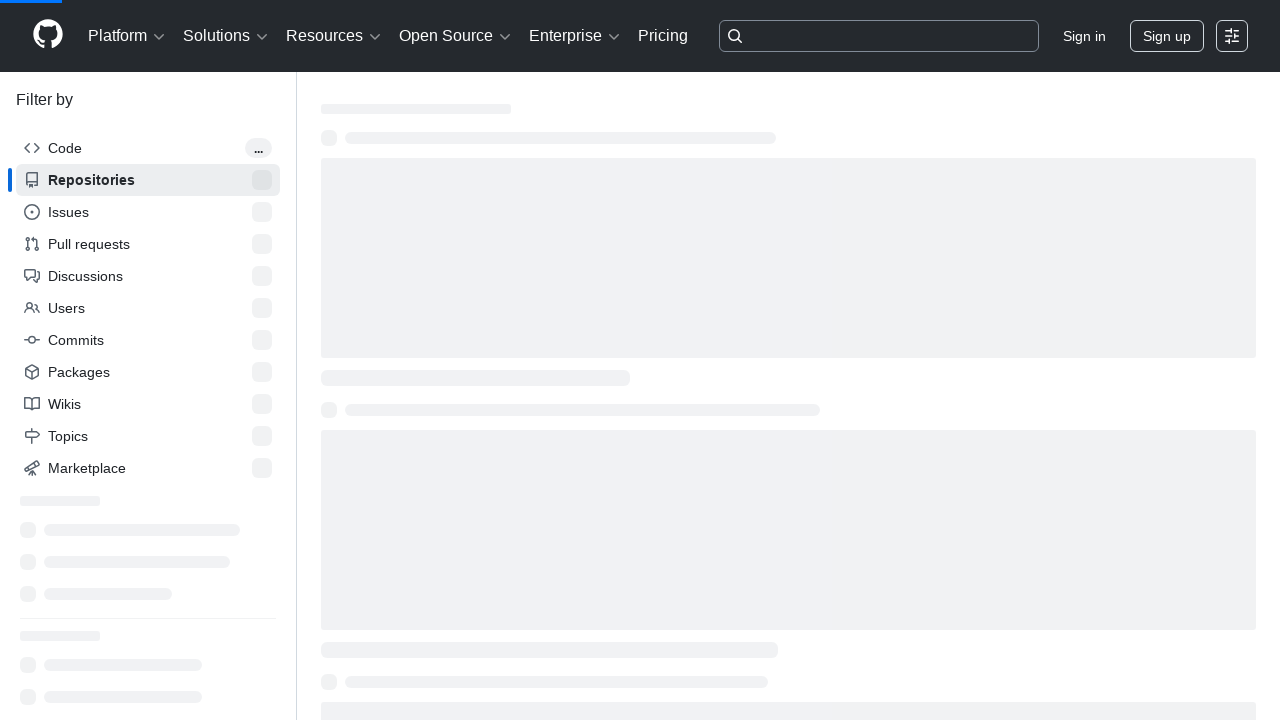

Waited 8 seconds for search results to load
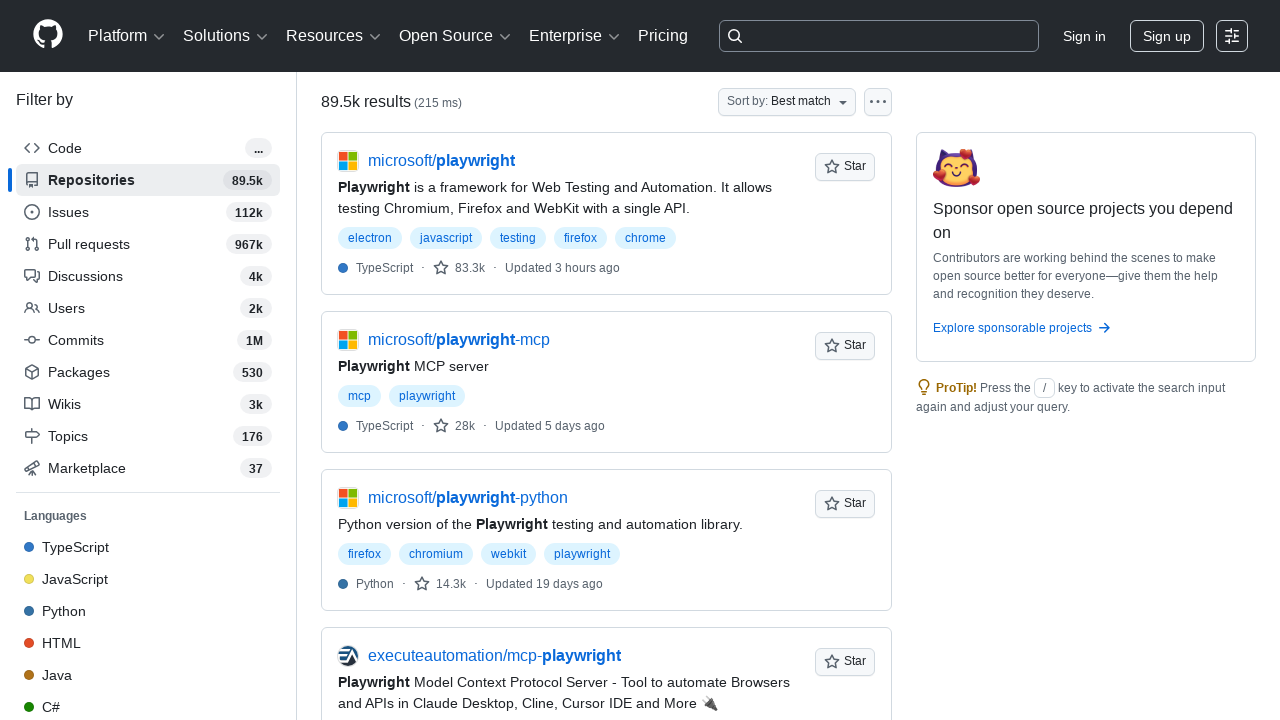

Waited 5 seconds for page to settle
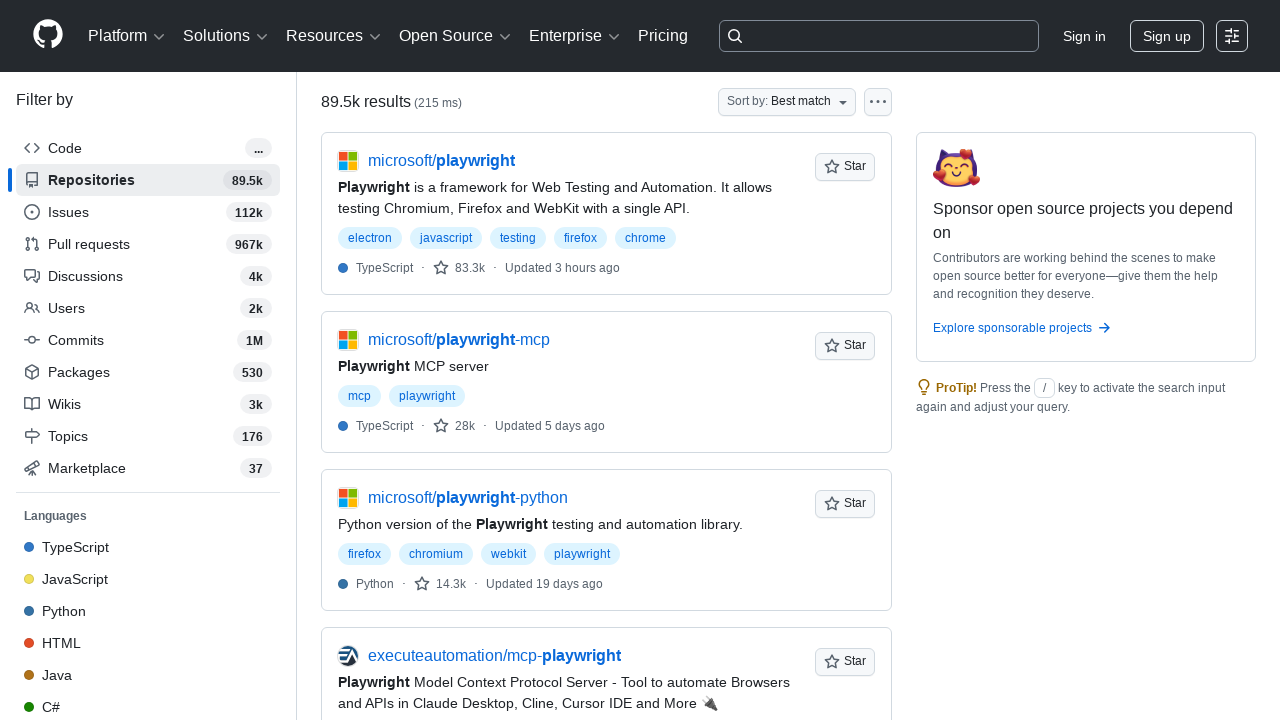

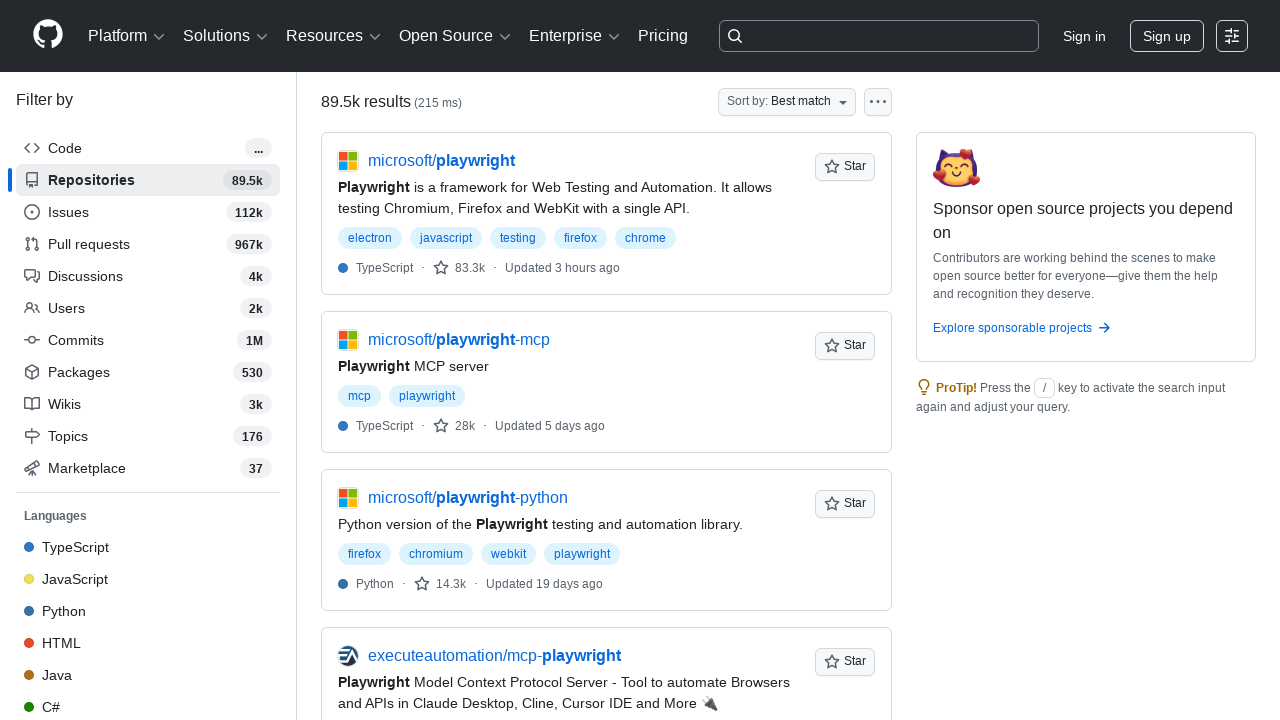